Tests interaction with radio buttons on an HTML forms demo page by locating all radio buttons in a group and verifying they are present and accessible.

Starting URL: http://www.echoecho.com/htmlforms10.htm

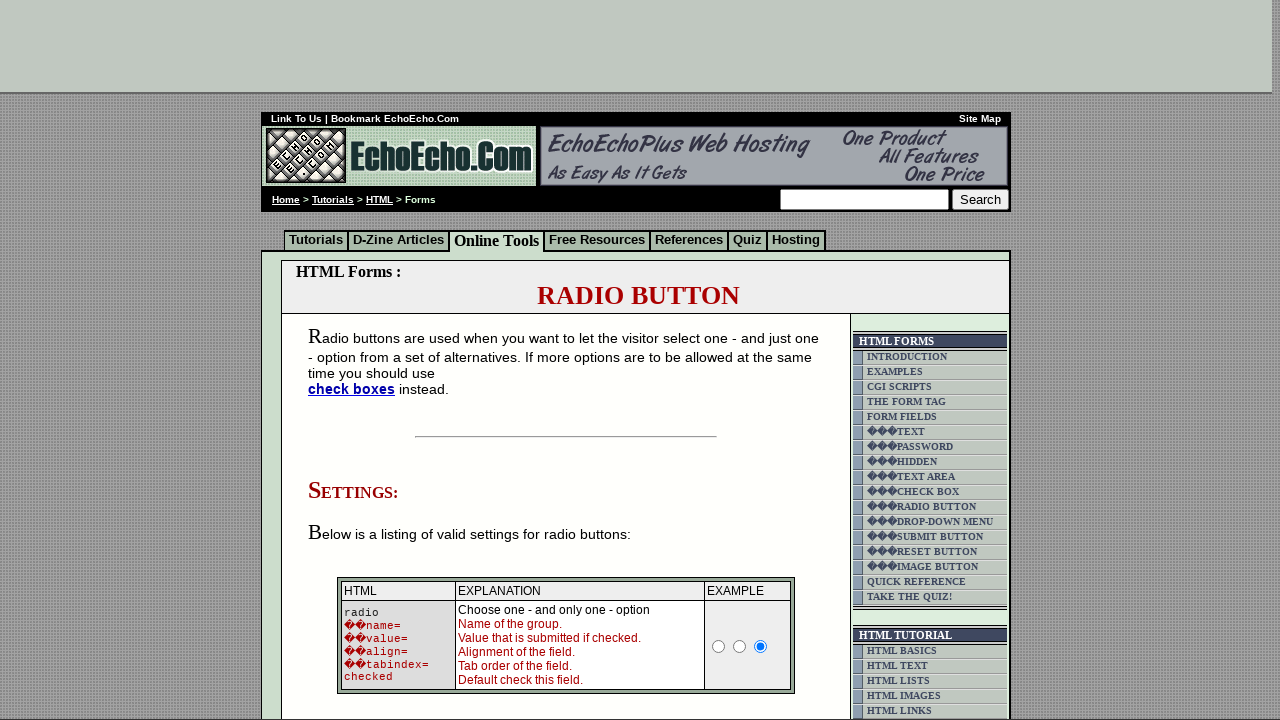

Waited for radio button group 'group1' to be present
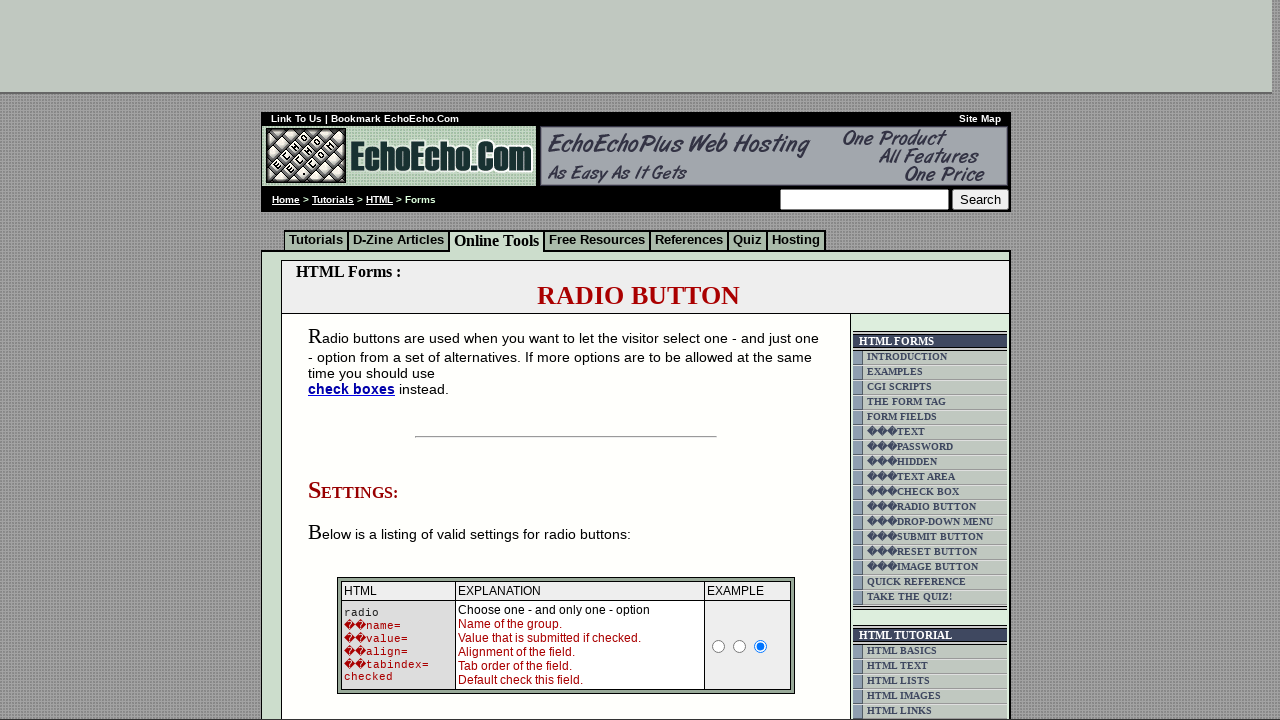

Located all radio buttons in the 'group1' group
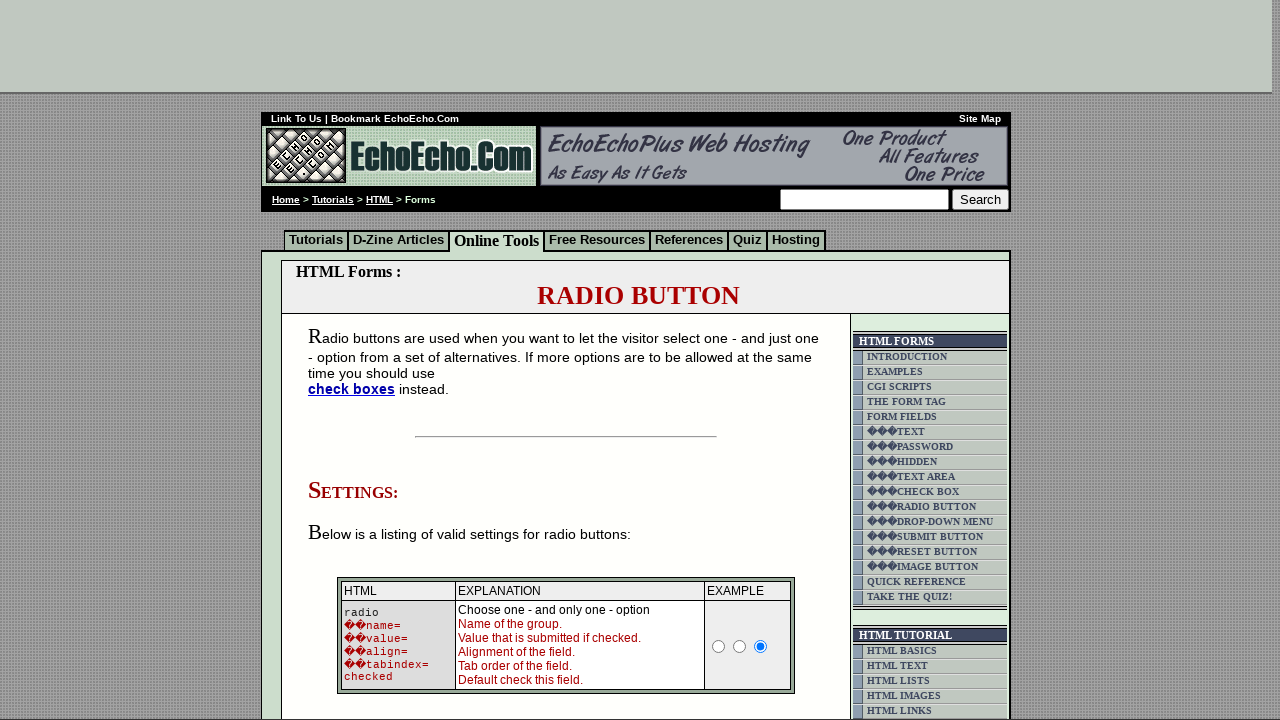

Verified that 3 radio buttons are present in the group
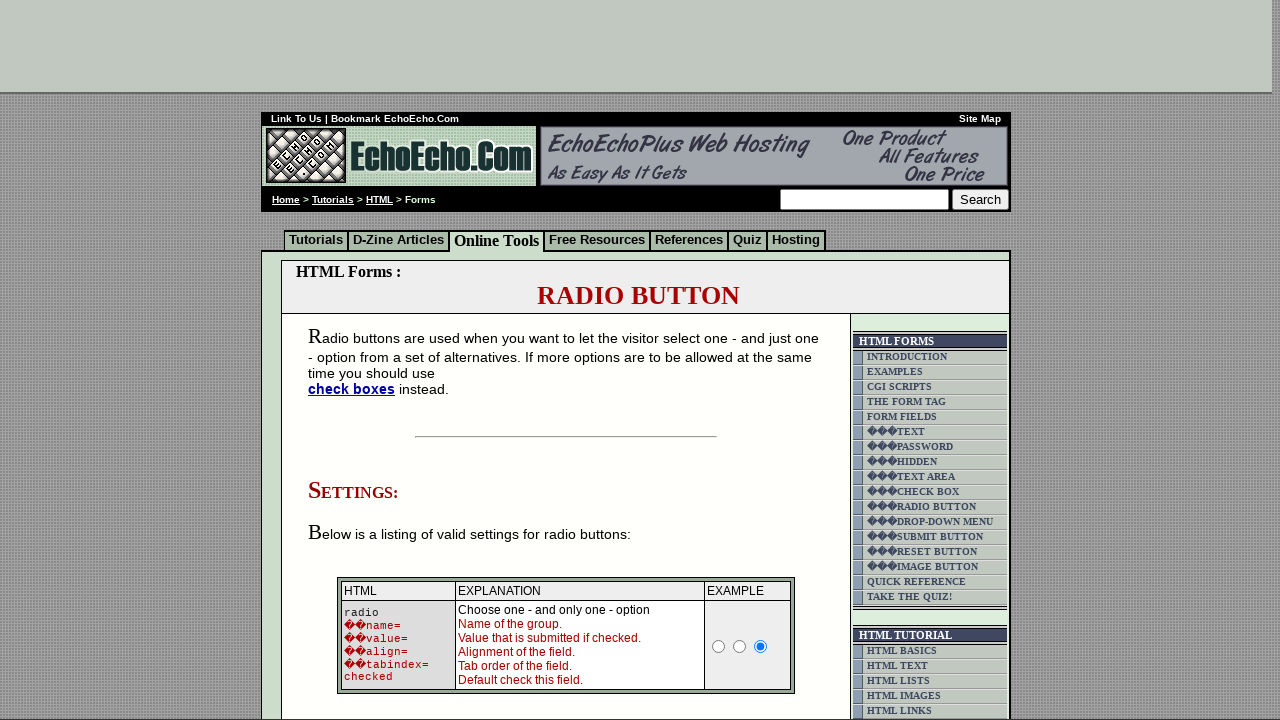

Clicked radio button 1 of 3 in the group at (356, 360) on input[name='group1'] >> nth=0
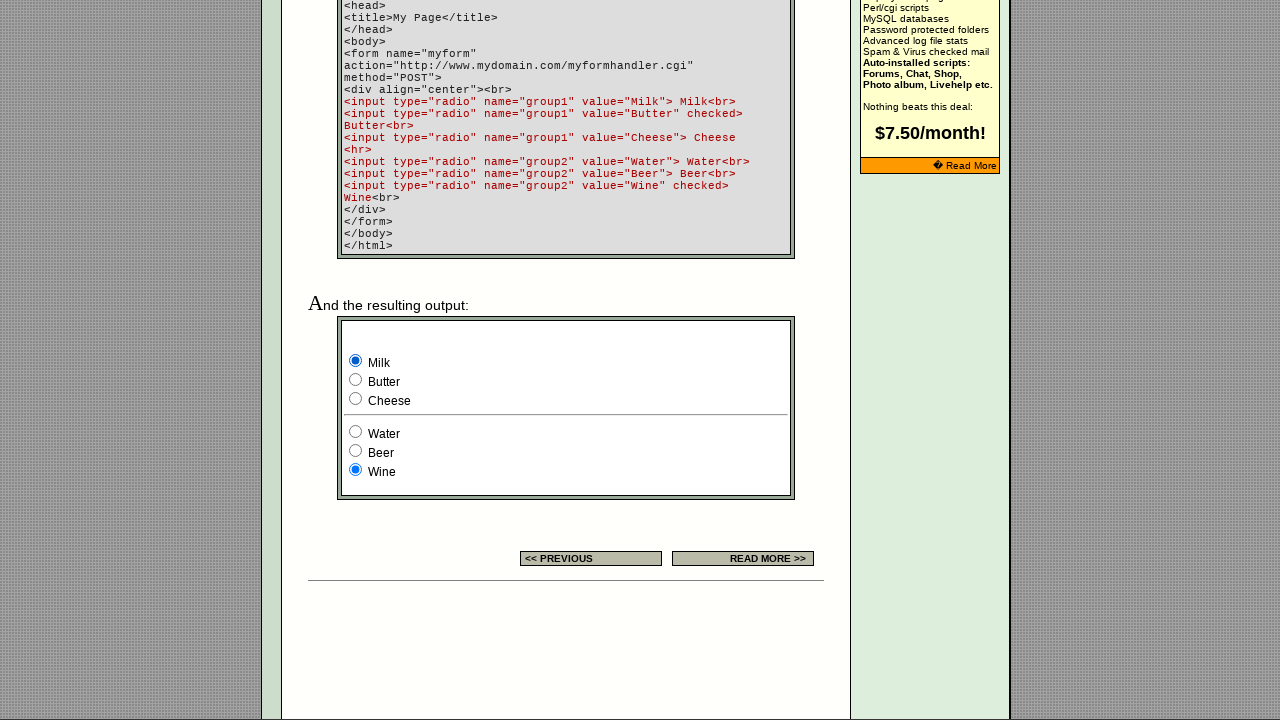

Clicked radio button 2 of 3 in the group at (356, 380) on input[name='group1'] >> nth=1
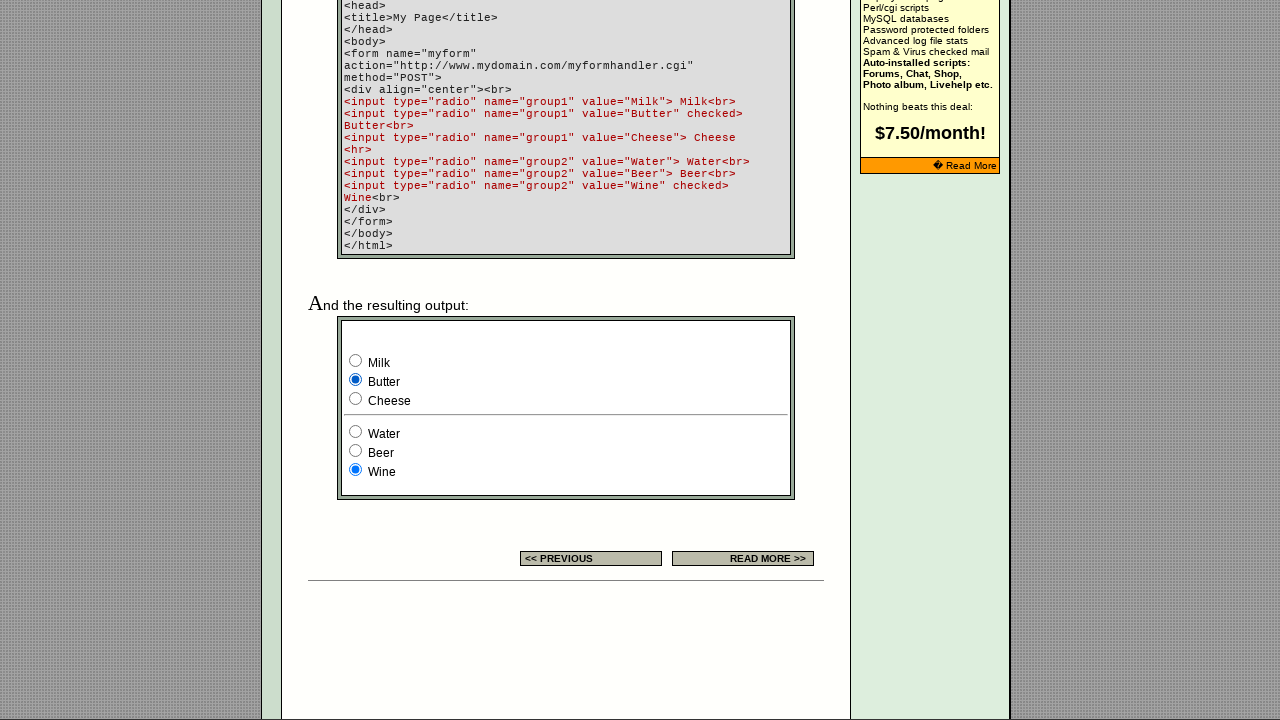

Clicked radio button 3 of 3 in the group at (356, 398) on input[name='group1'] >> nth=2
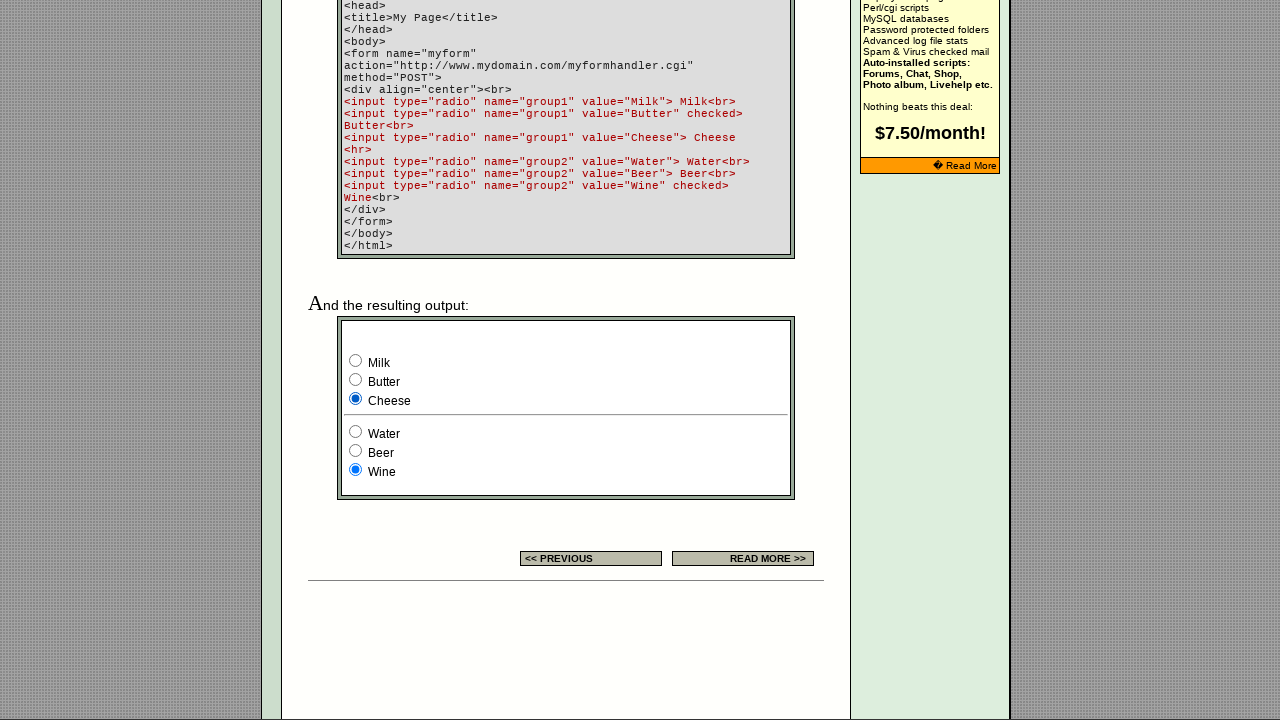

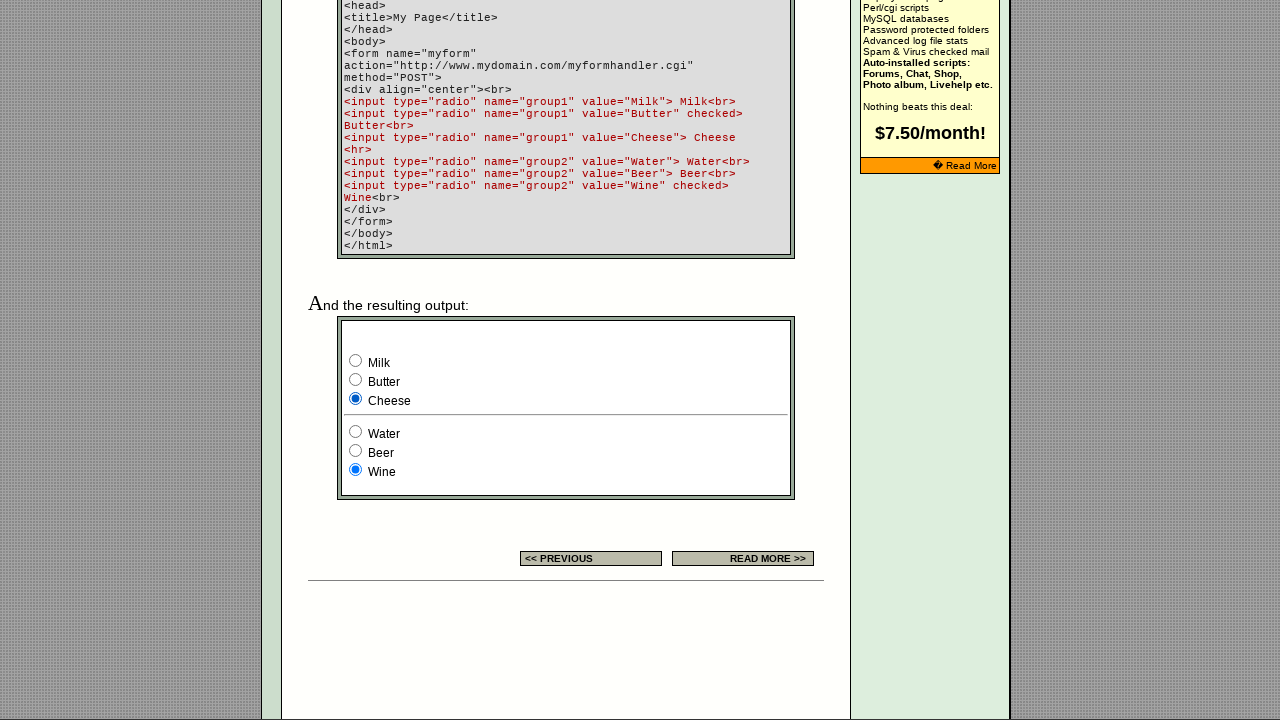